Tests radio button selection by clicking directly on the radio button element and verifies that the correct radio button becomes selected while others remain unselected.

Starting URL: https://testotomasyonu.com/form

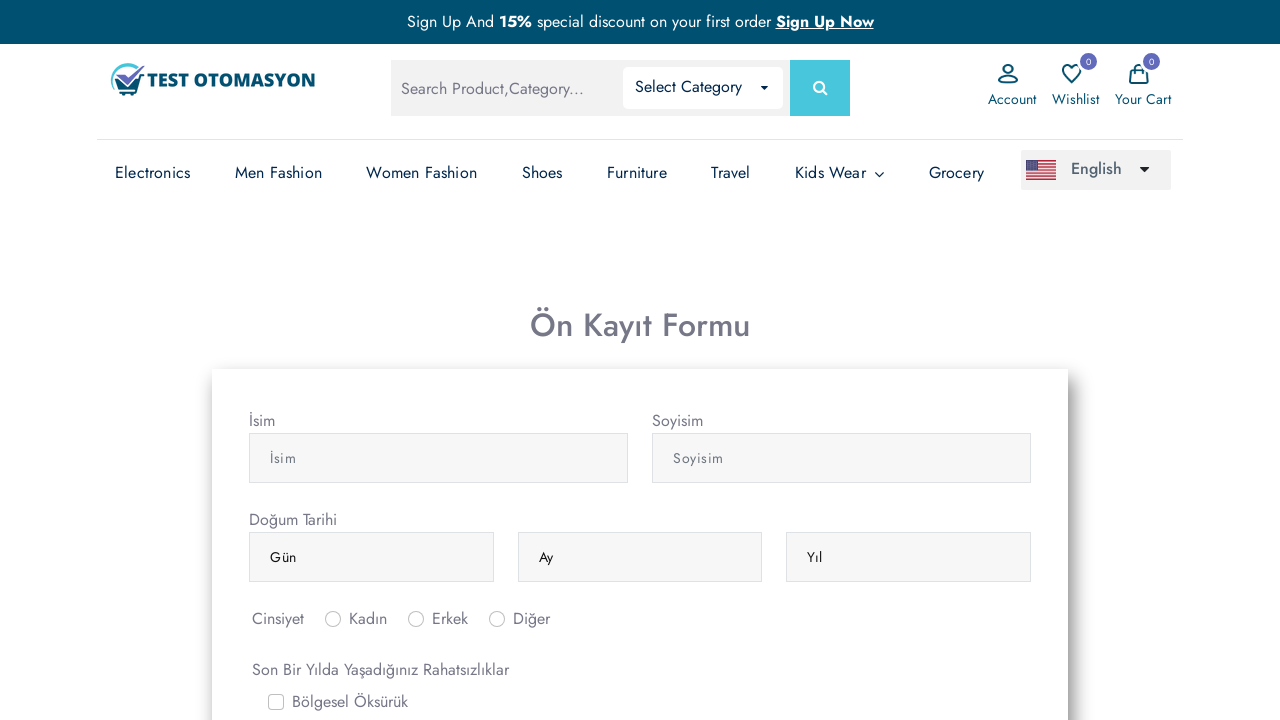

Waited for page to load
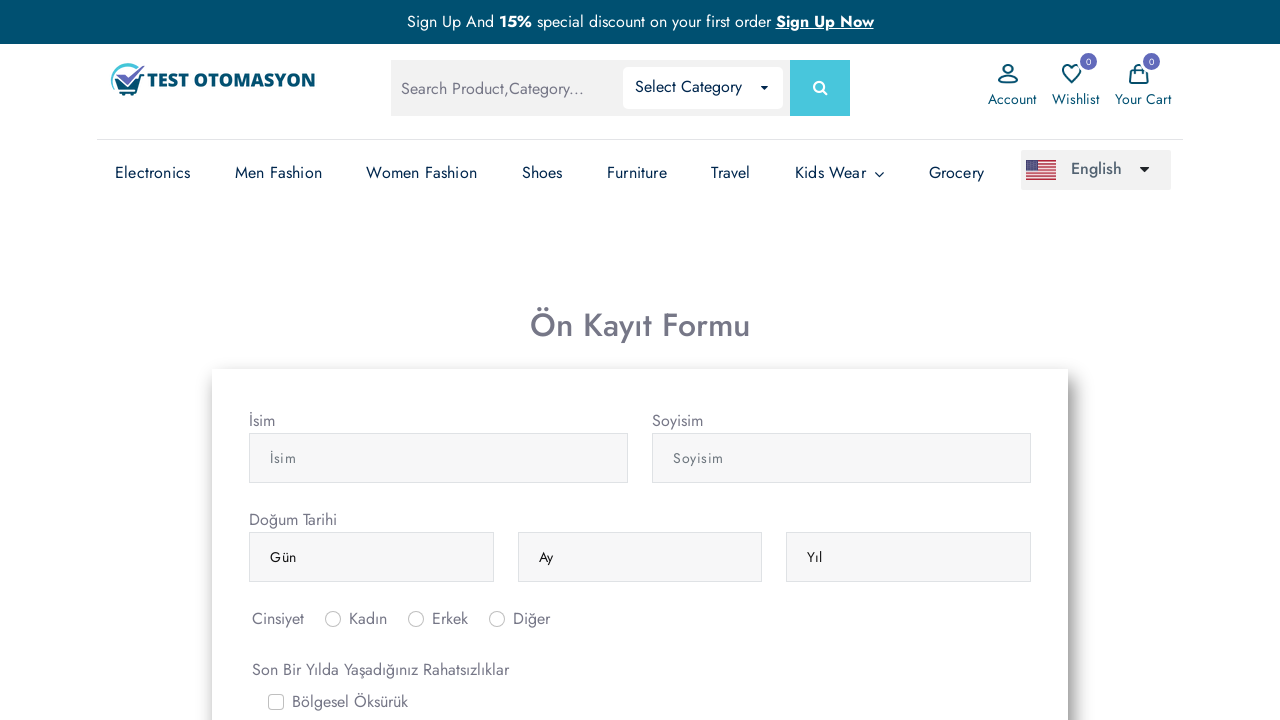

Clicked directly on the 'Erkek' (Male) radio button at (416, 619) on #inlineRadio2
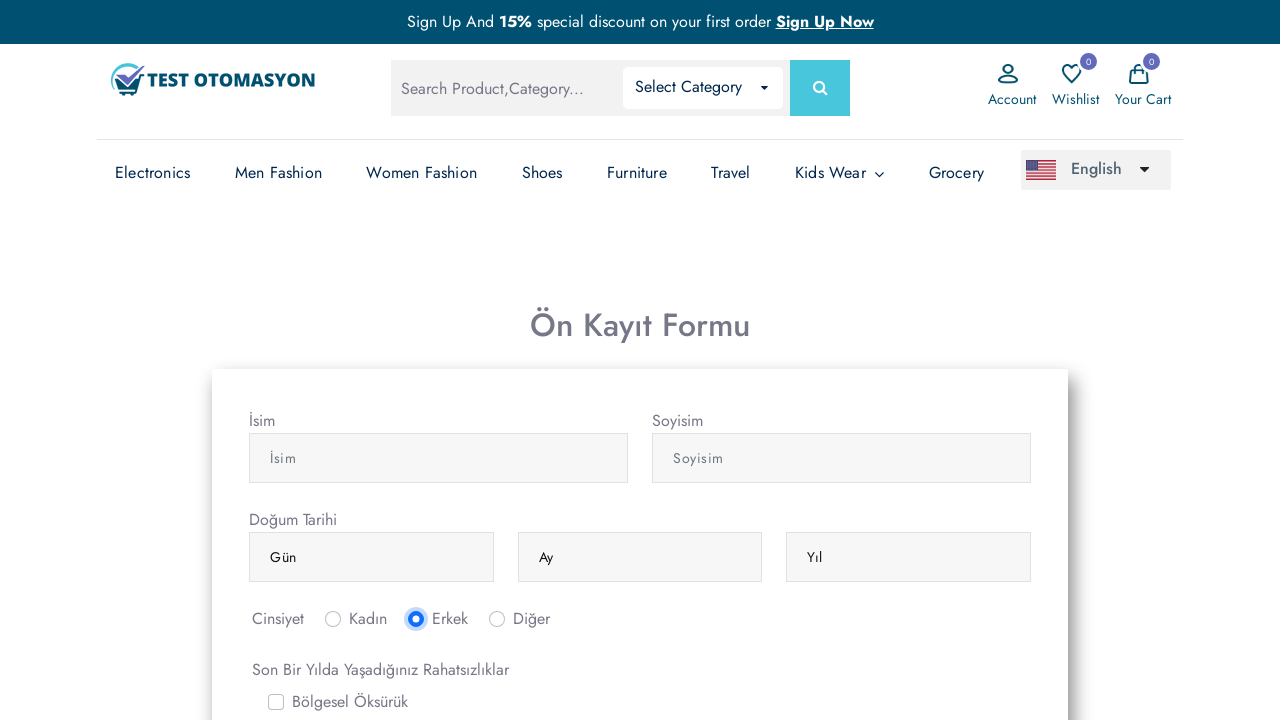

Waited briefly after clicking radio button
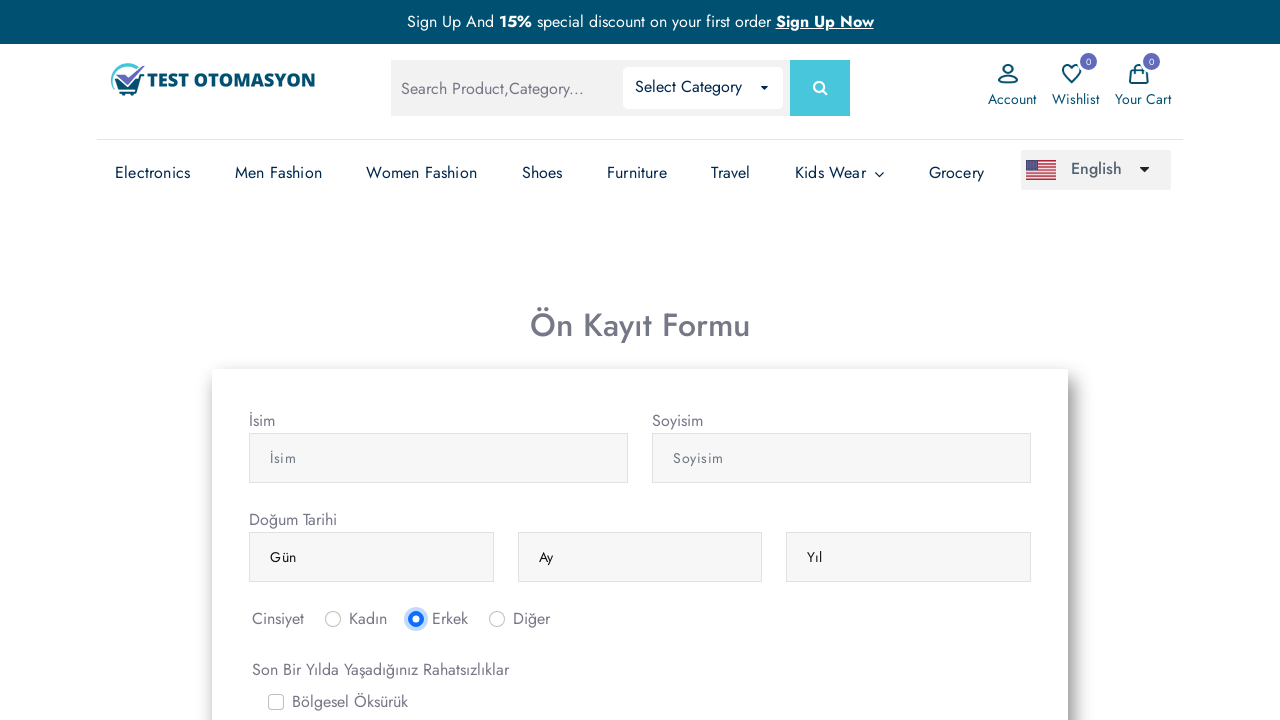

Verified that Male radio button is selected
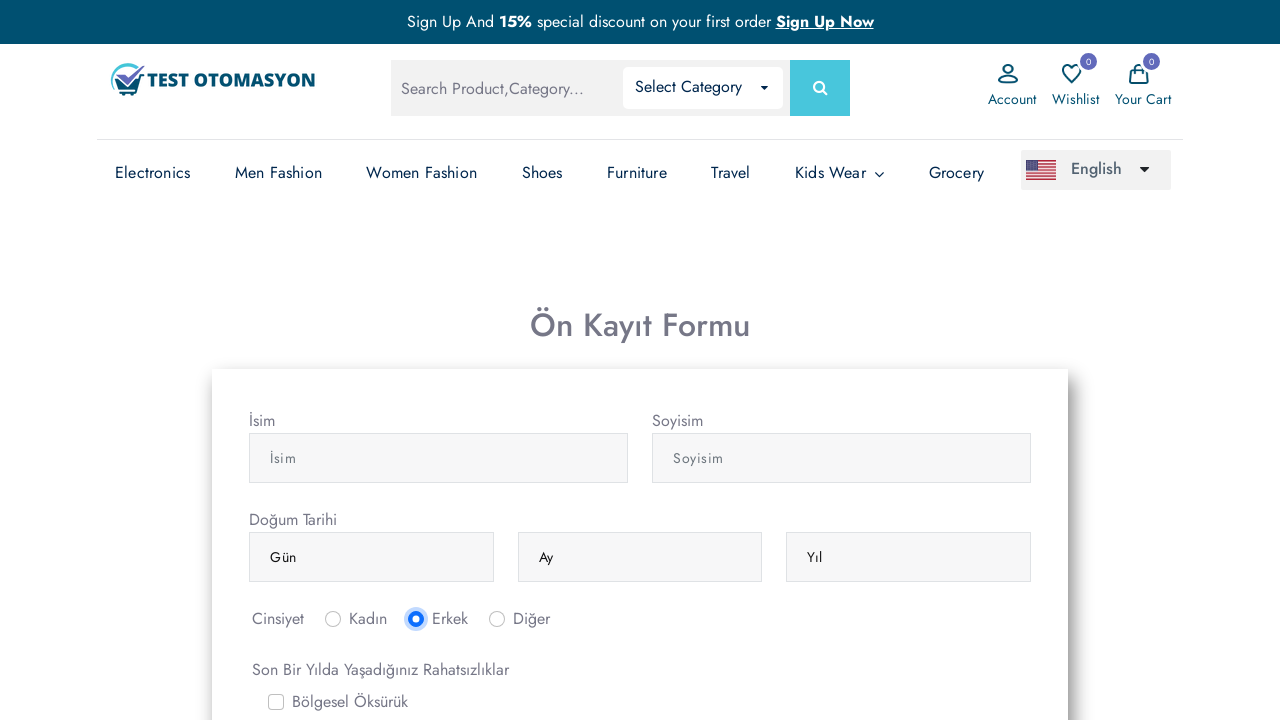

Verified that Female radio button is not selected
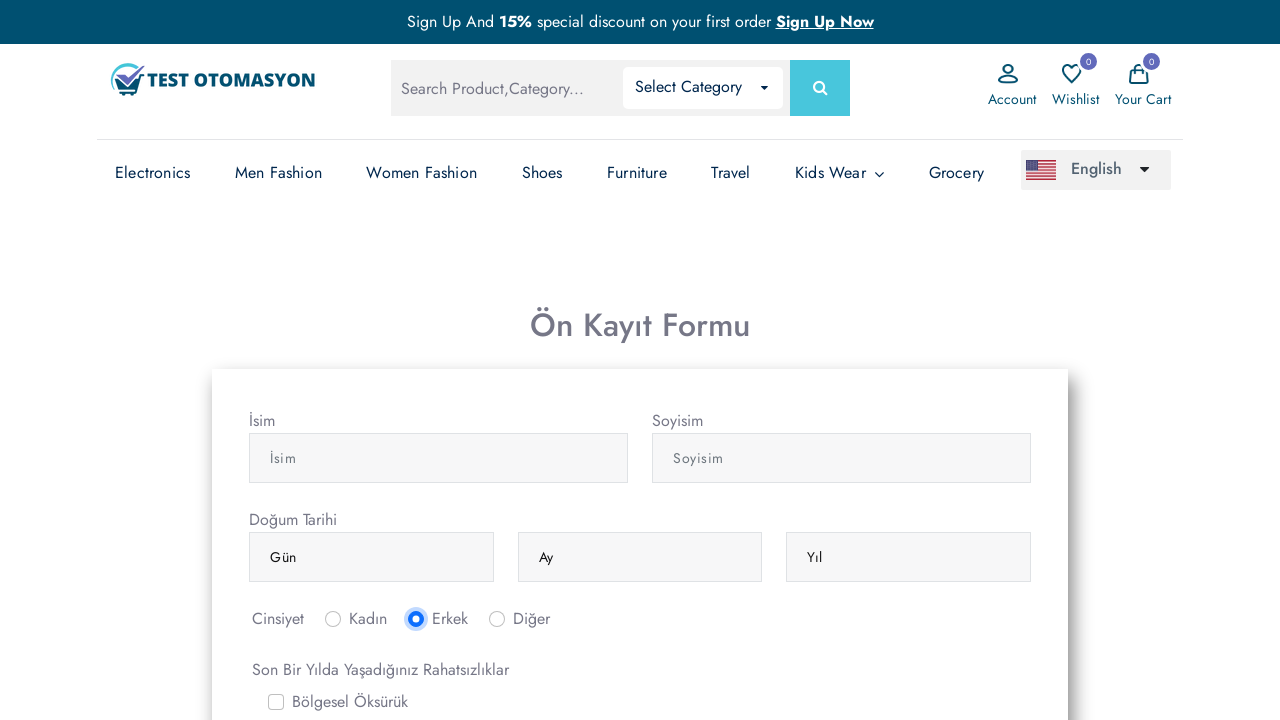

Verified that Other radio button is not selected
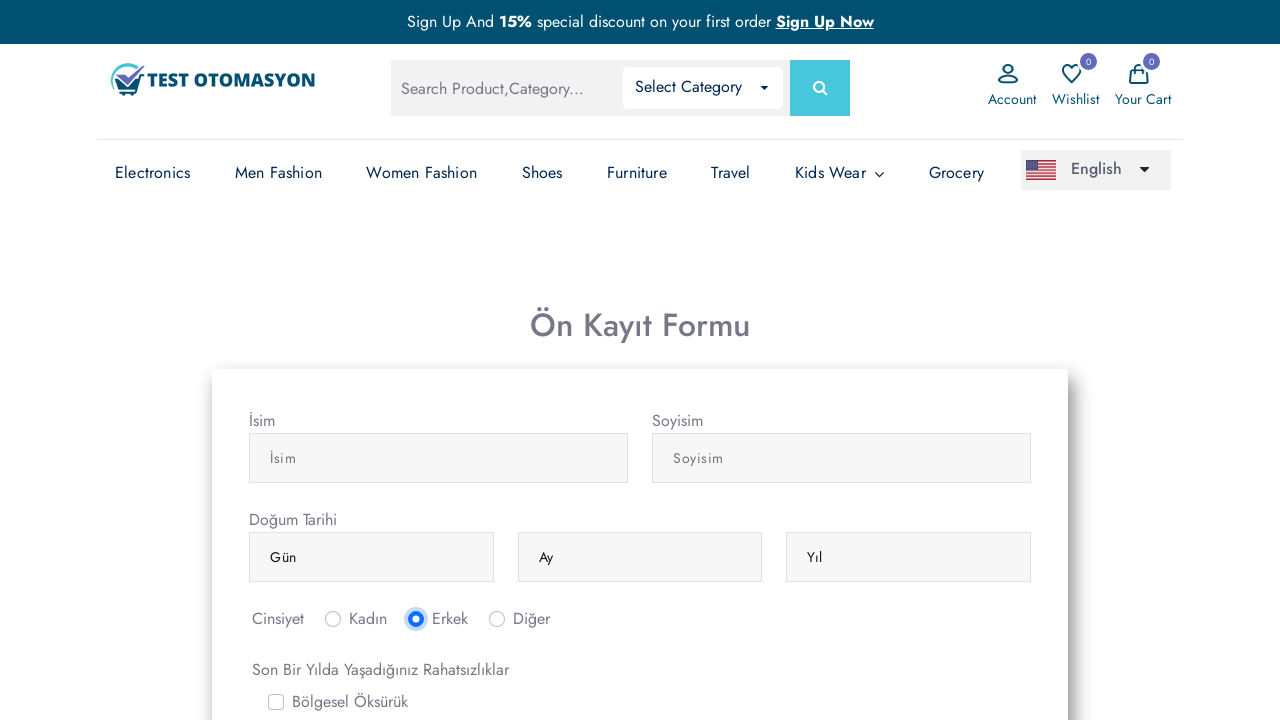

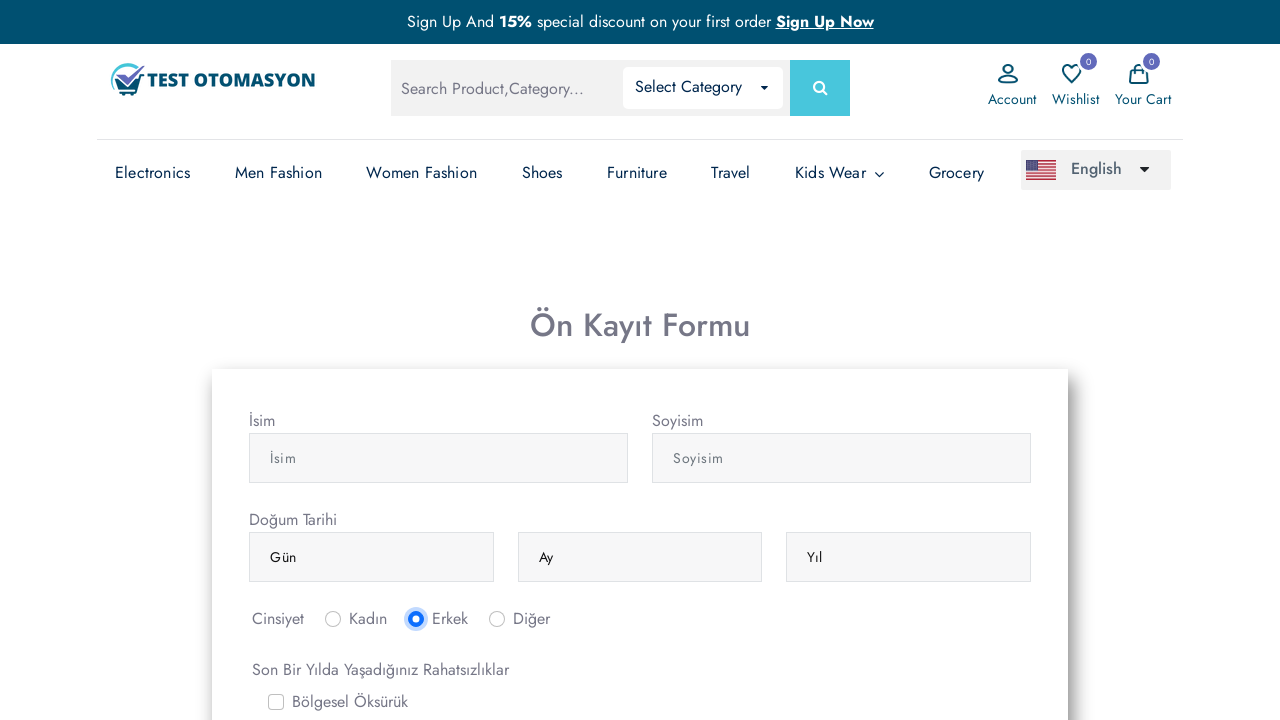